Tests drag-and-drop functionality on the jQuery UI demo page by switching to an iframe and dragging an element onto a droppable target.

Starting URL: http://jqueryui.com/demos/droppable/

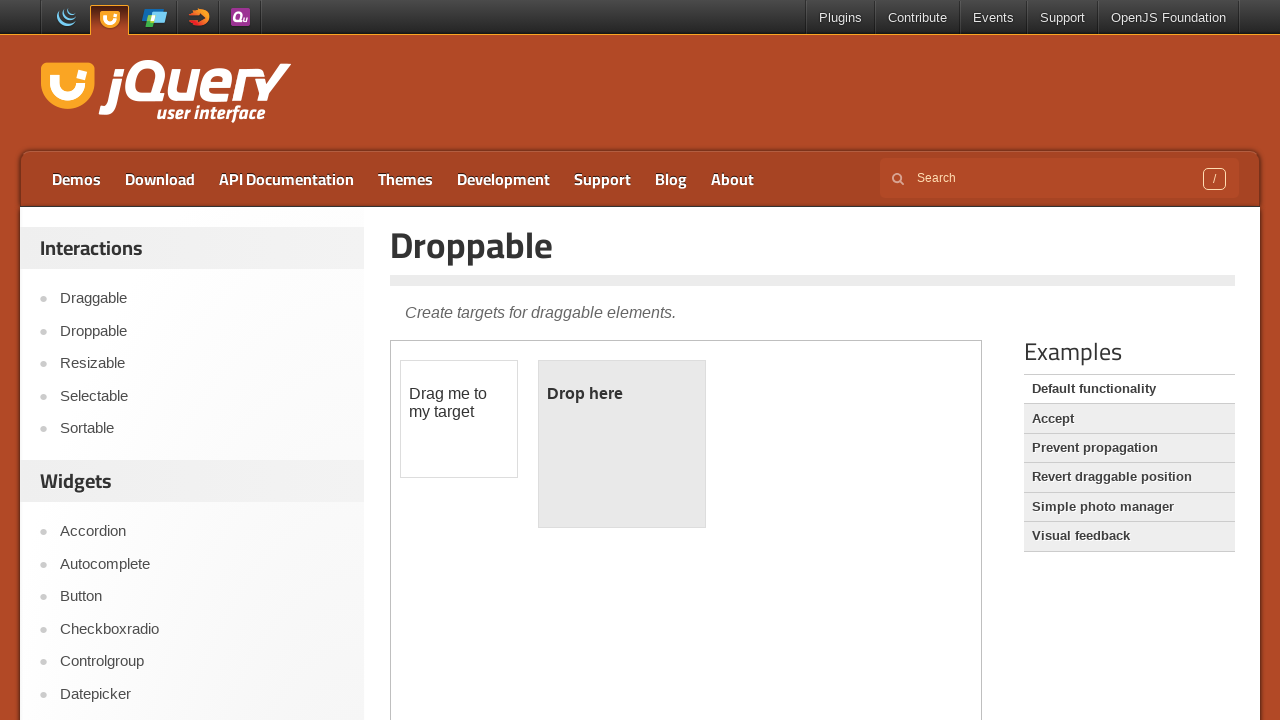

Located the demo iframe
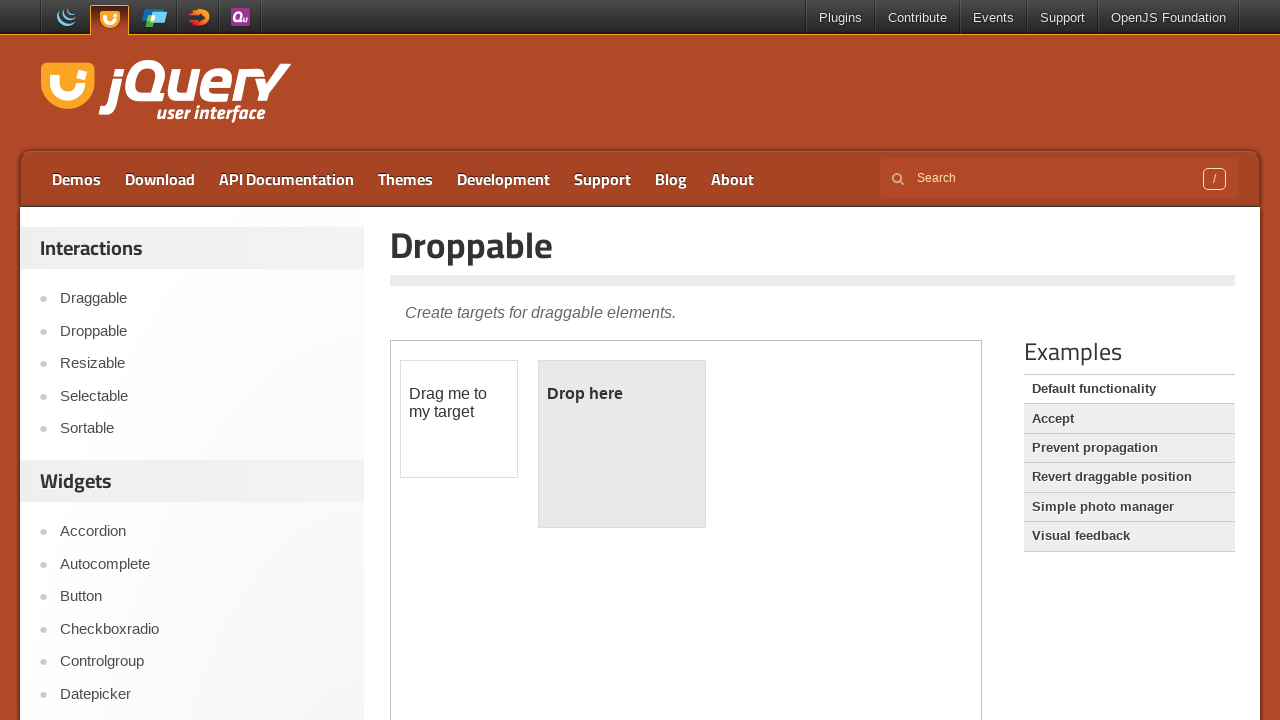

Located the draggable element
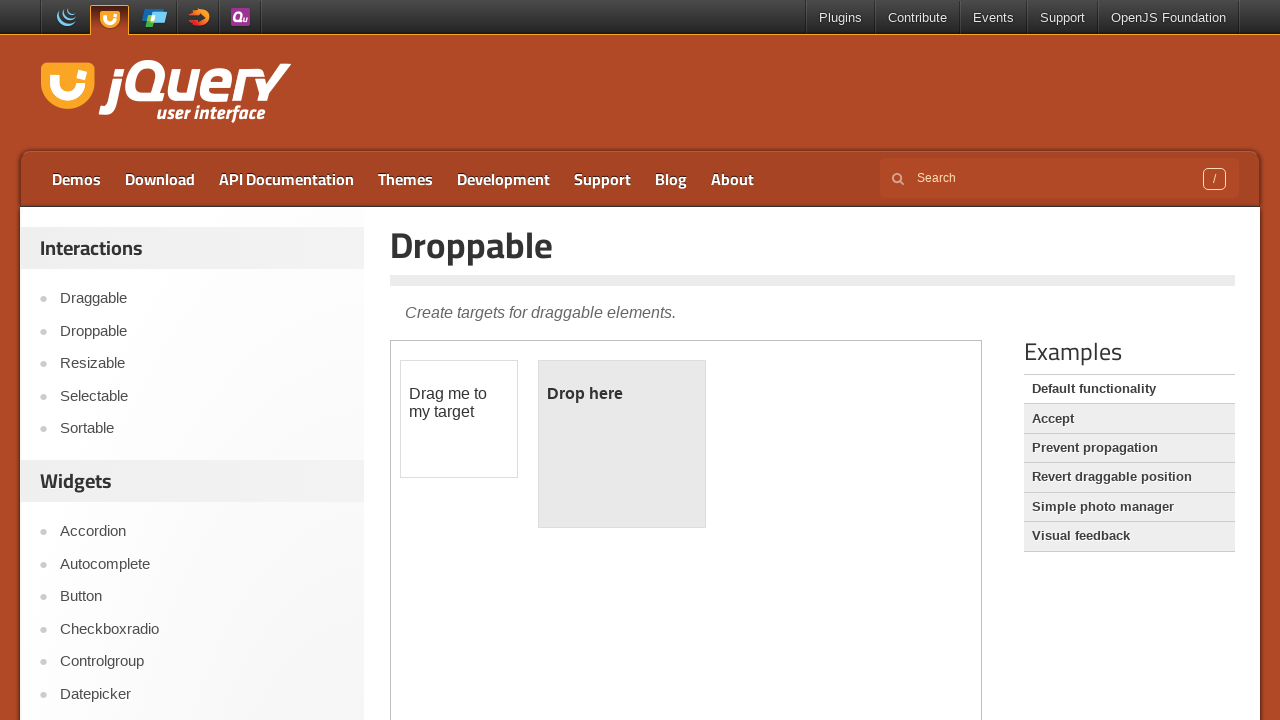

Located the droppable element
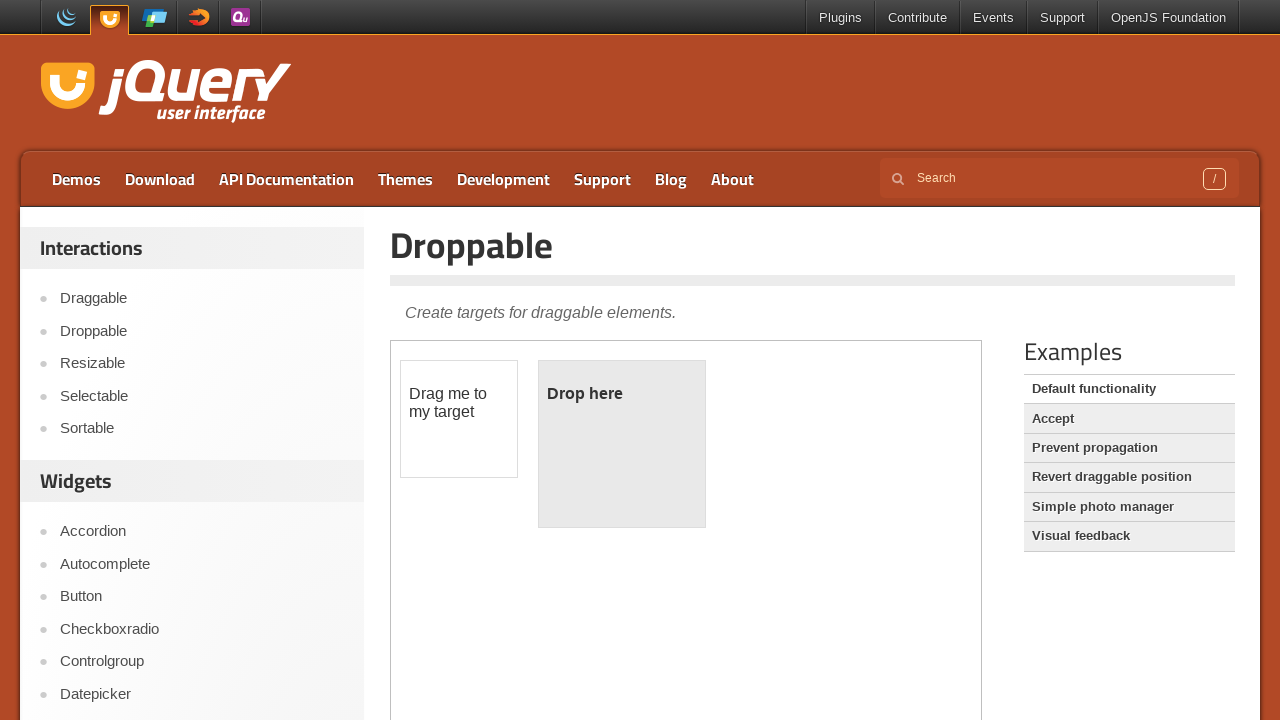

Draggable element became visible
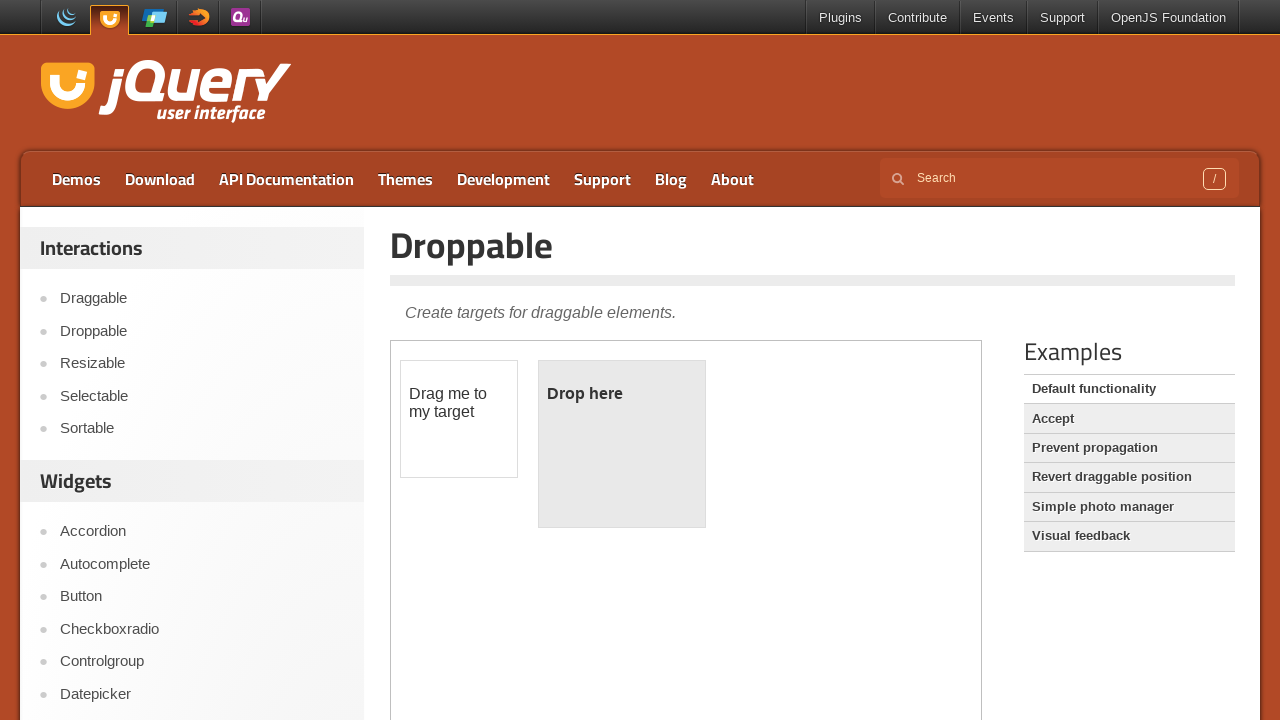

Droppable element became visible
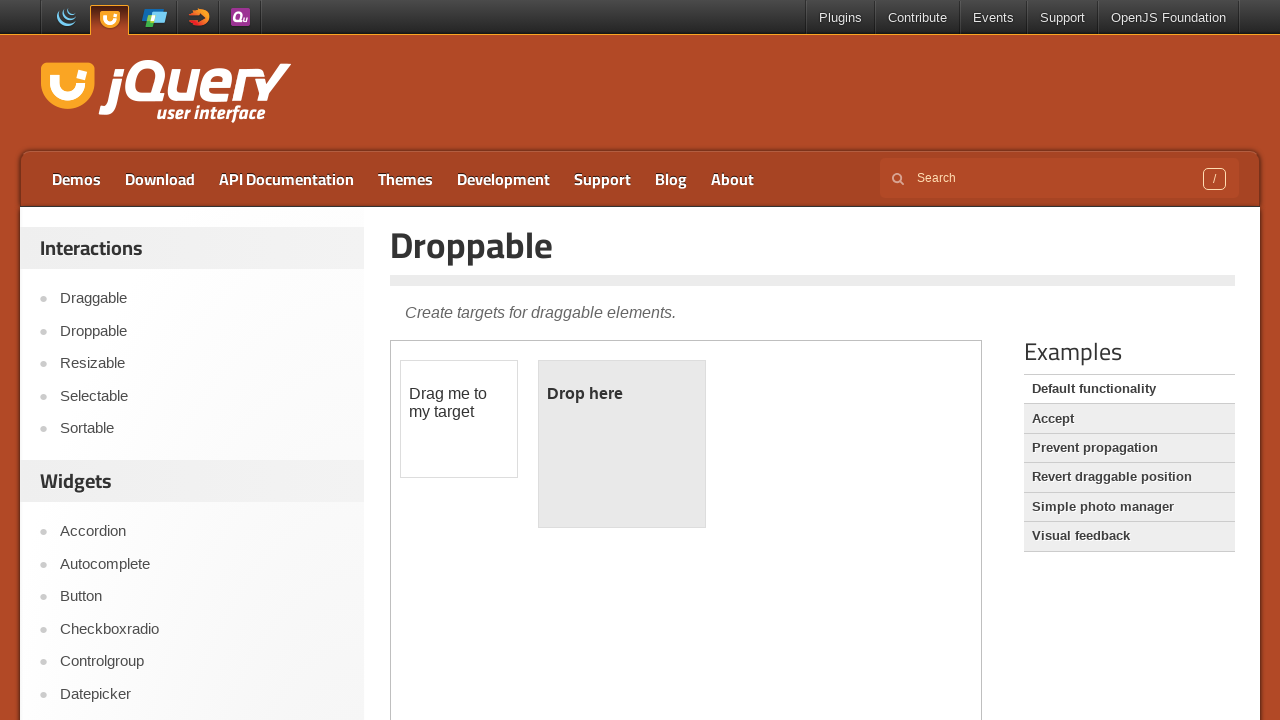

Dragged element onto droppable target at (622, 444)
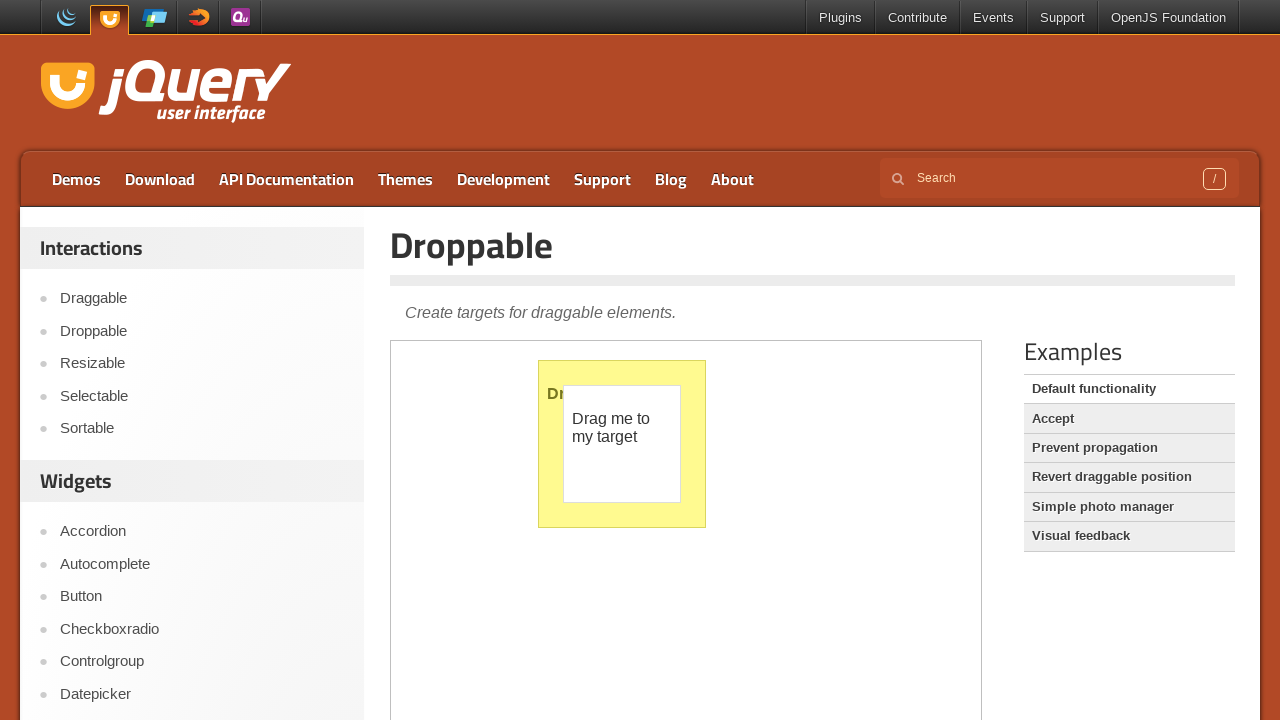

Verified drop was successful - droppable element text changed to 'Dropped!'
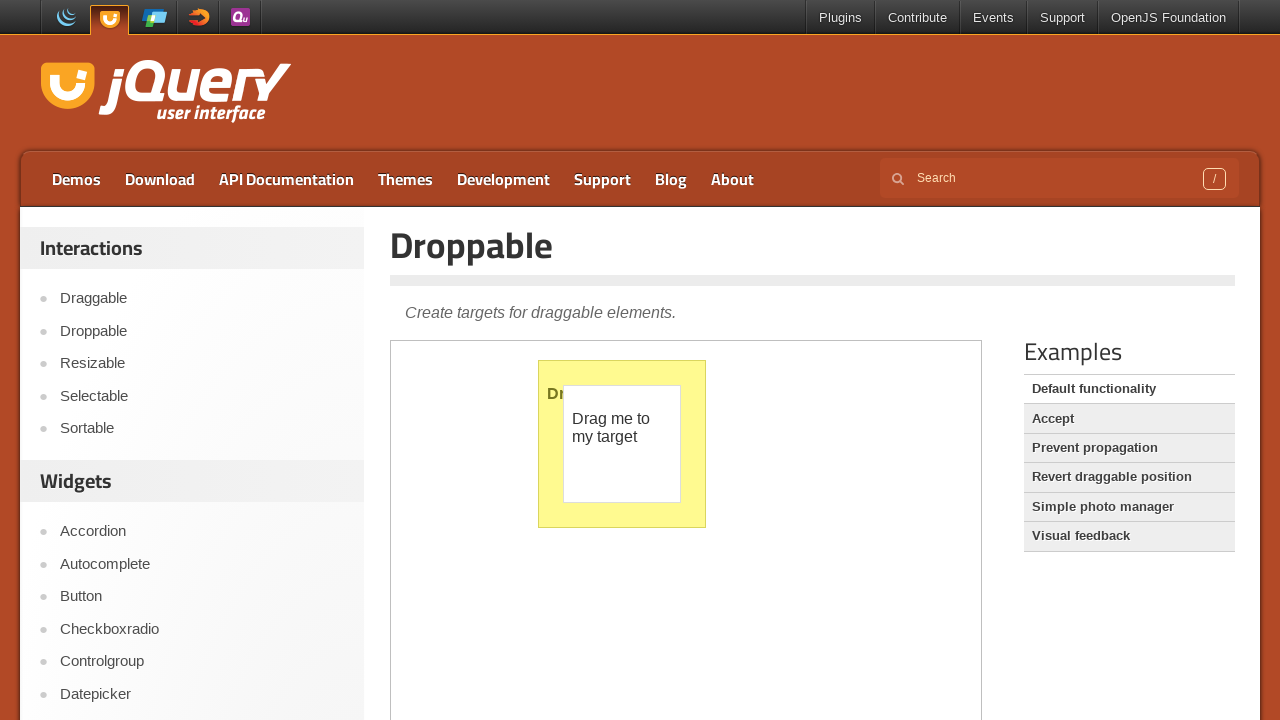

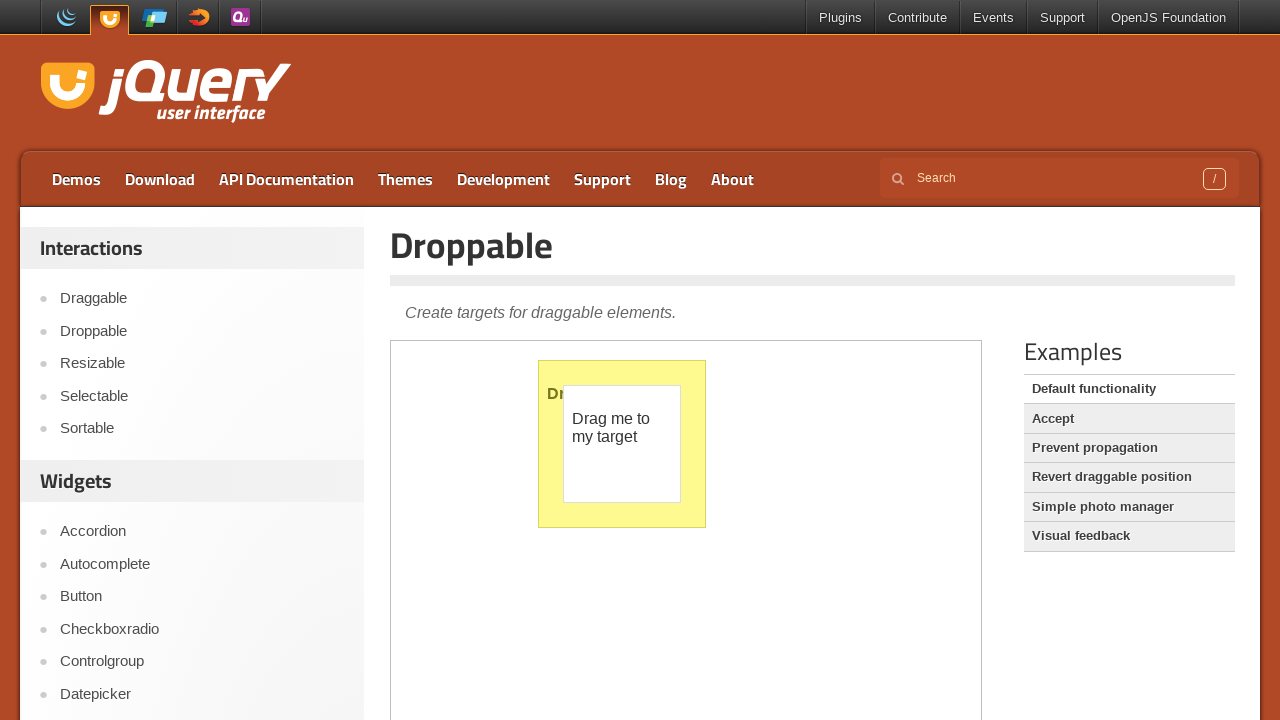